Tests A/B test opt-out functionality by first verifying the page shows an A/B test variation, then adding an opt-out cookie, refreshing, and confirming the page now shows "No A/B Test".

Starting URL: http://the-internet.herokuapp.com/abtest

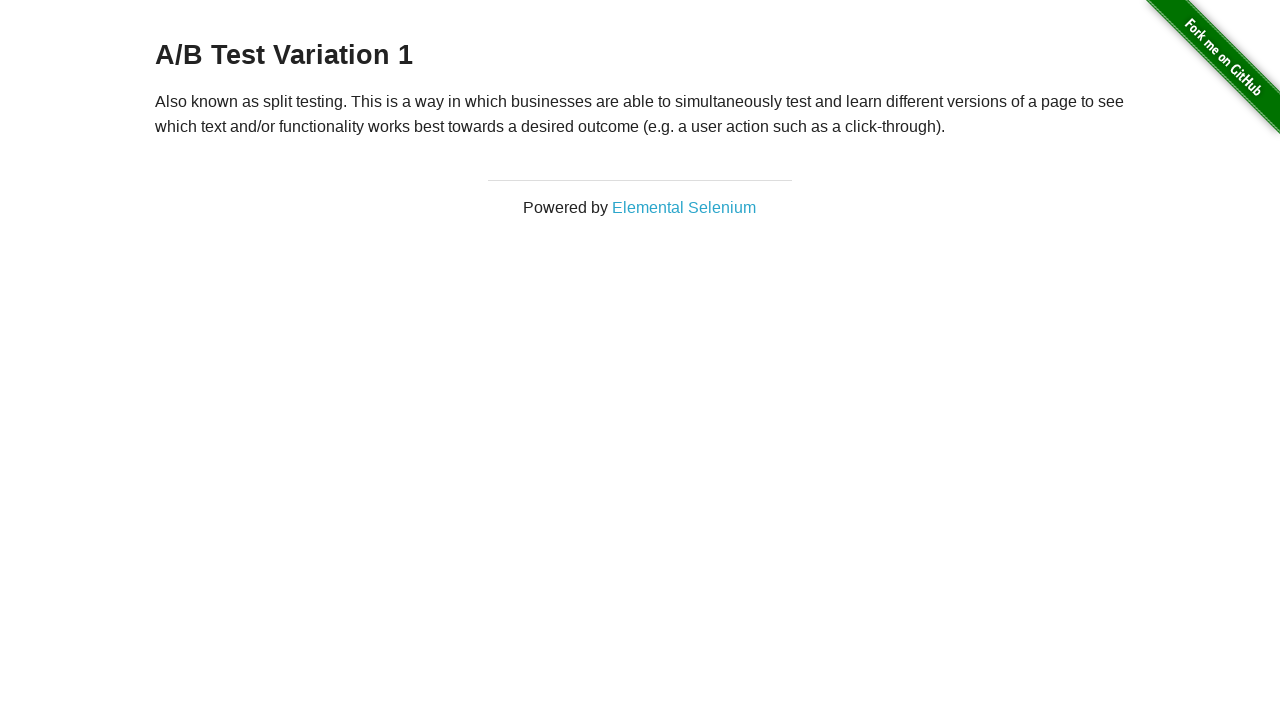

Located h3 heading element
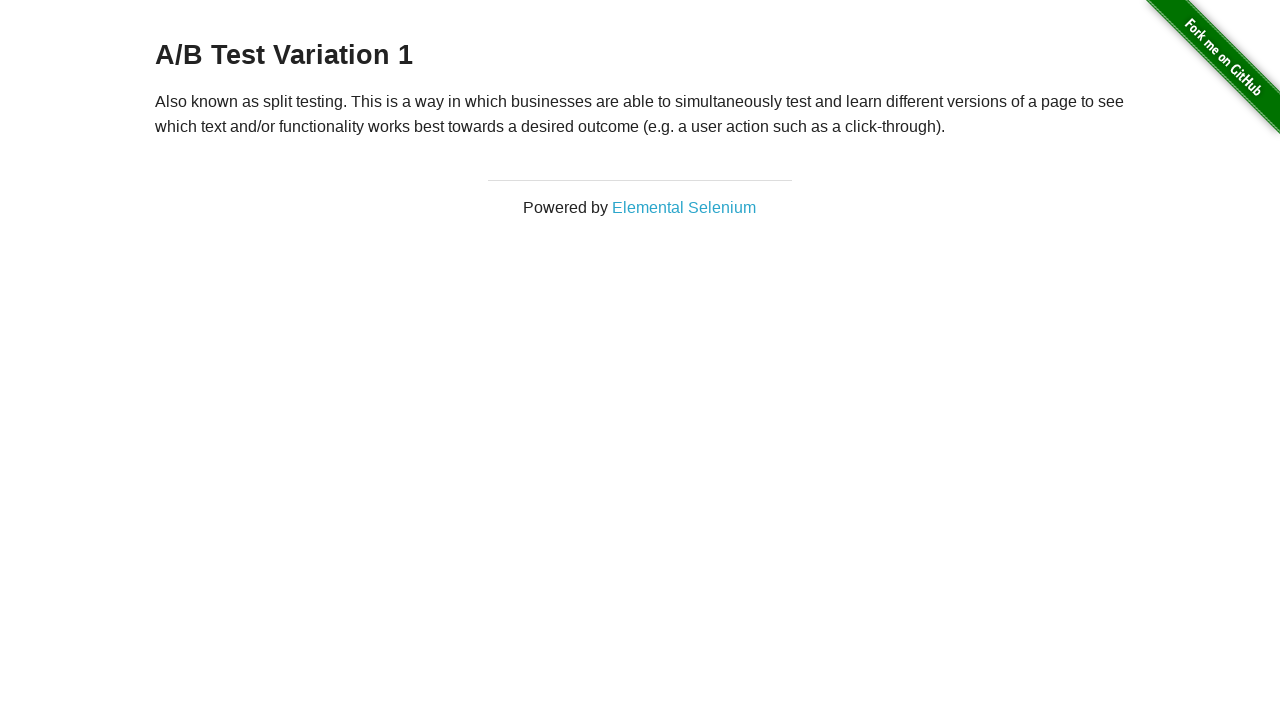

Retrieved heading text: A/B Test Variation 1
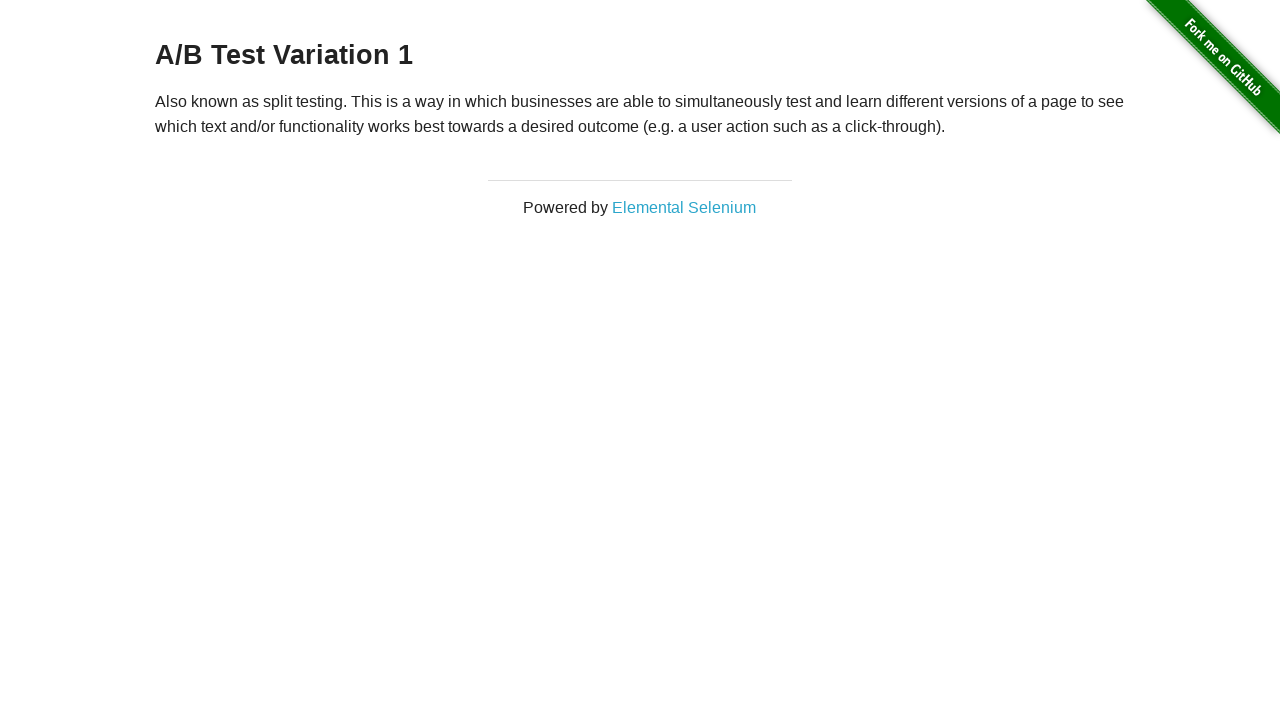

Verified page shows A/B test variation (Variation 1 or Control)
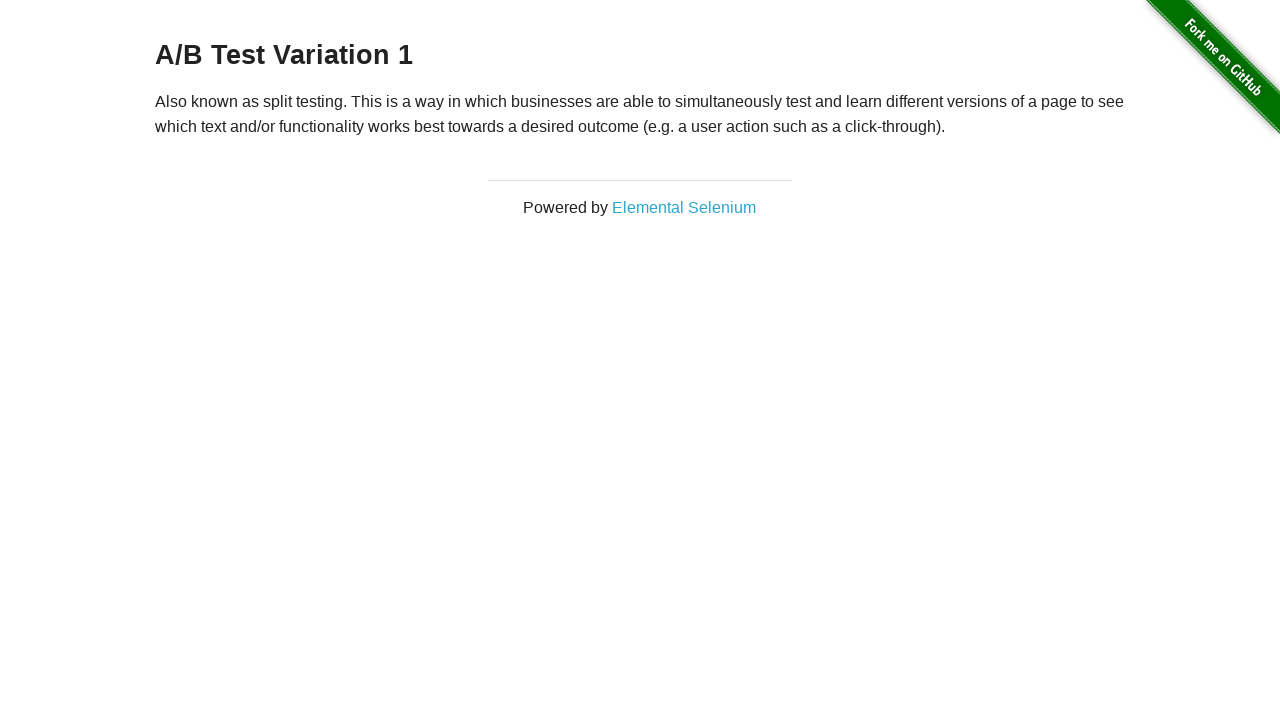

Added optimizelyOptOut cookie to context
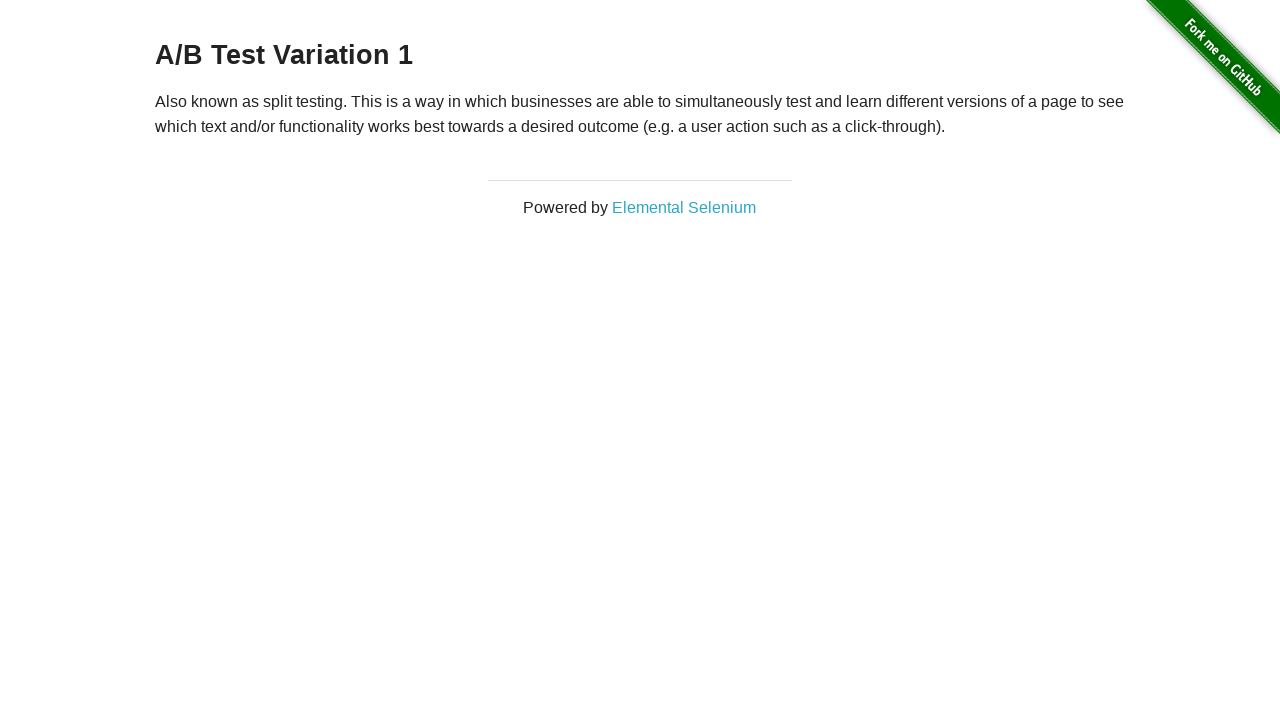

Reloaded page after adding opt-out cookie
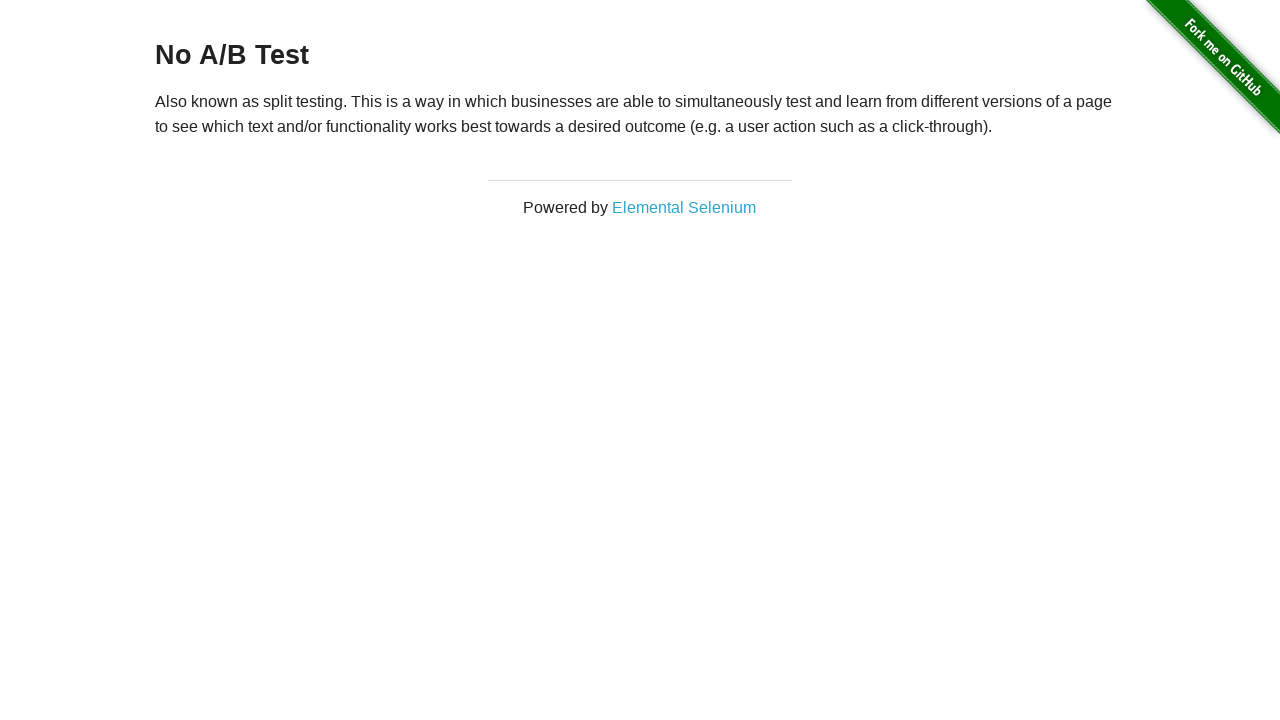

Retrieved heading text after reload: No A/B Test
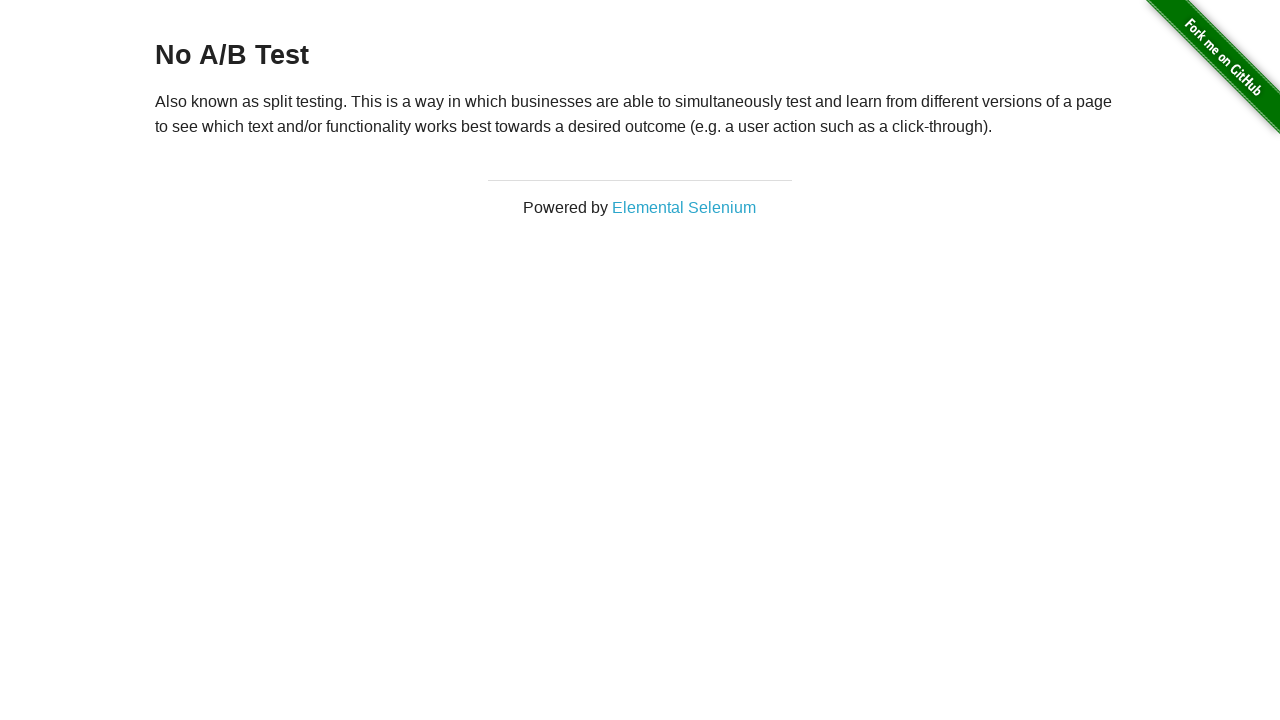

Verified page now shows 'No A/B Test' after opting out
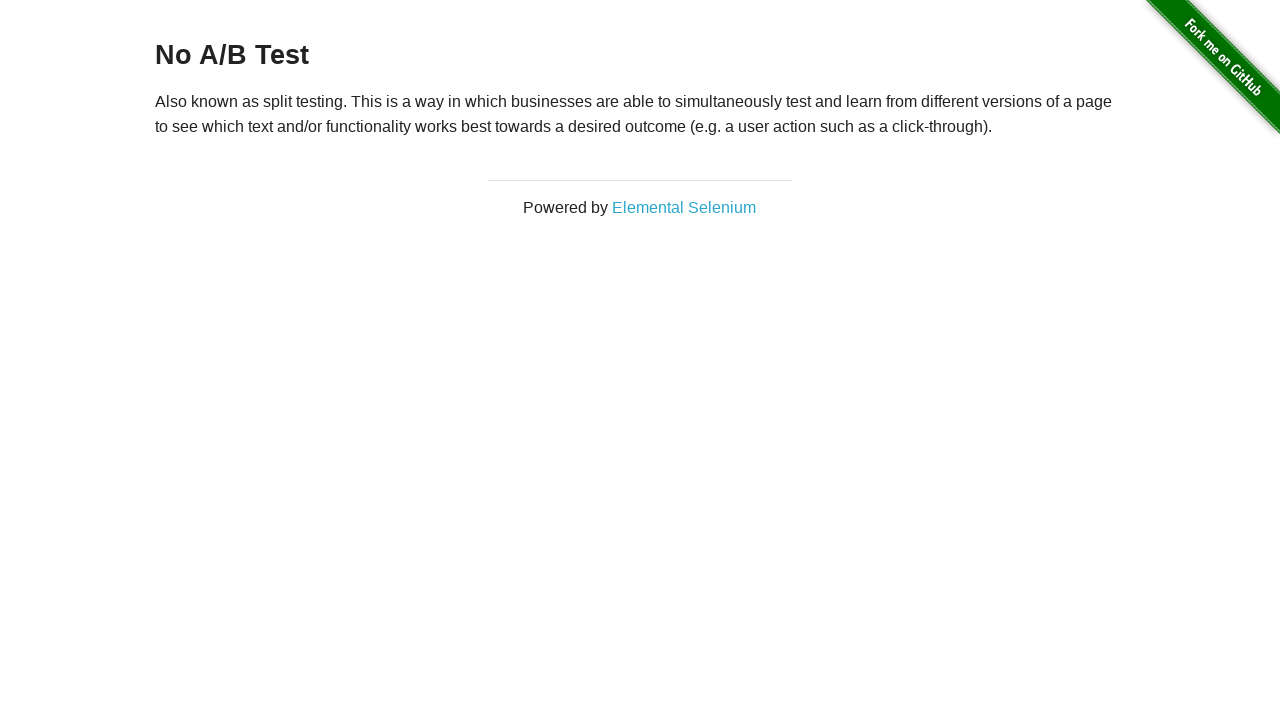

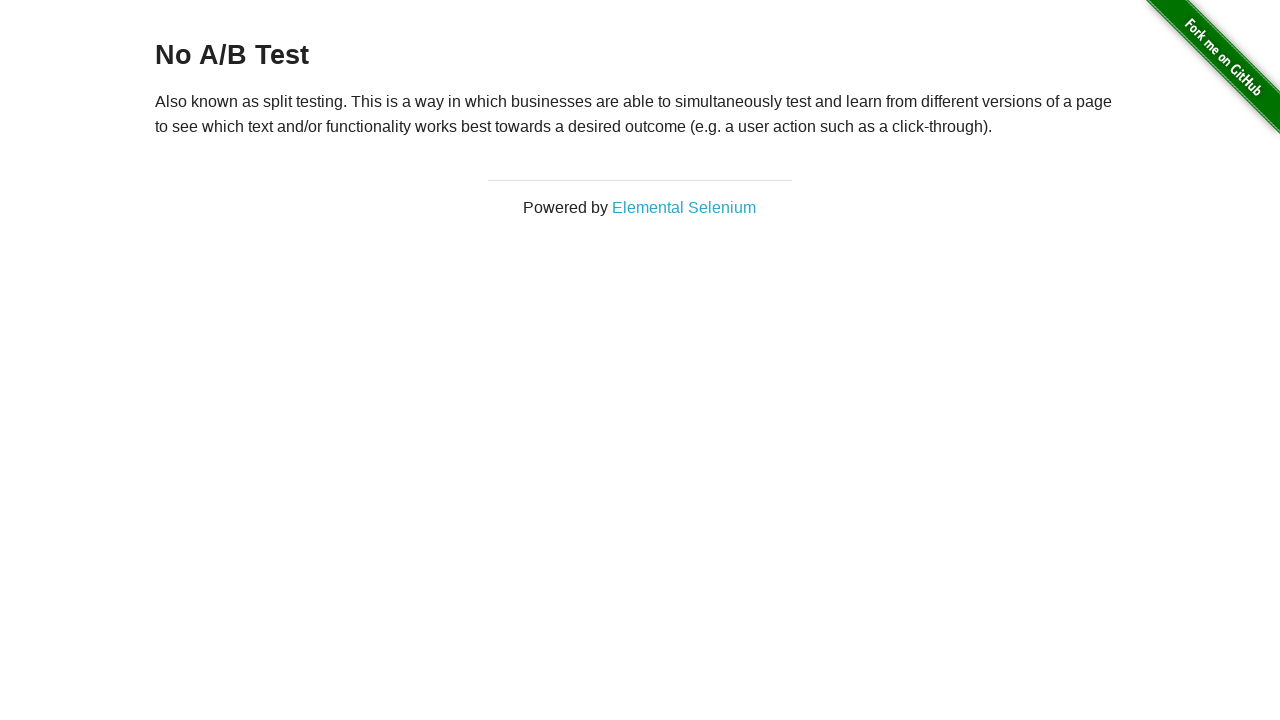